Tests popup validations by hiding and showing an element, filling a name field, clicking a confirm button to trigger a dialog, and hovering over a mouse-over element.

Starting URL: https://rahulshettyacademy.com/AutomationPractice/

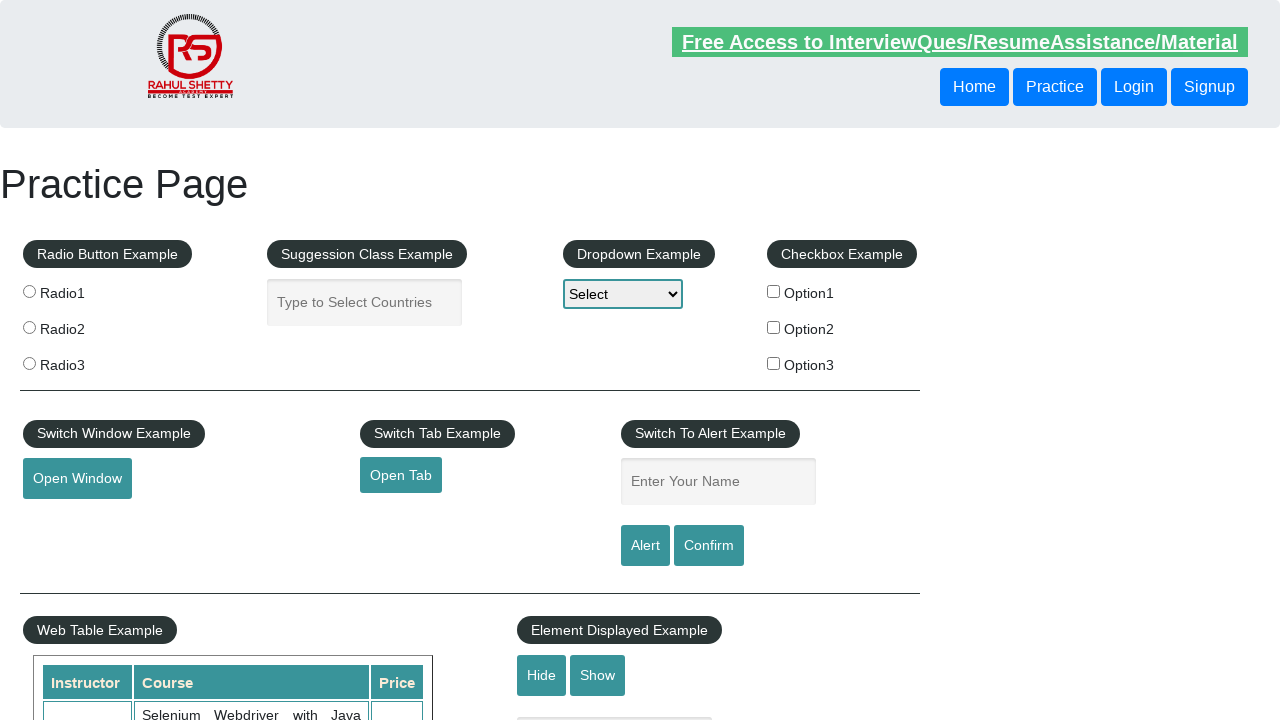

Waited for displayed text element to be visible
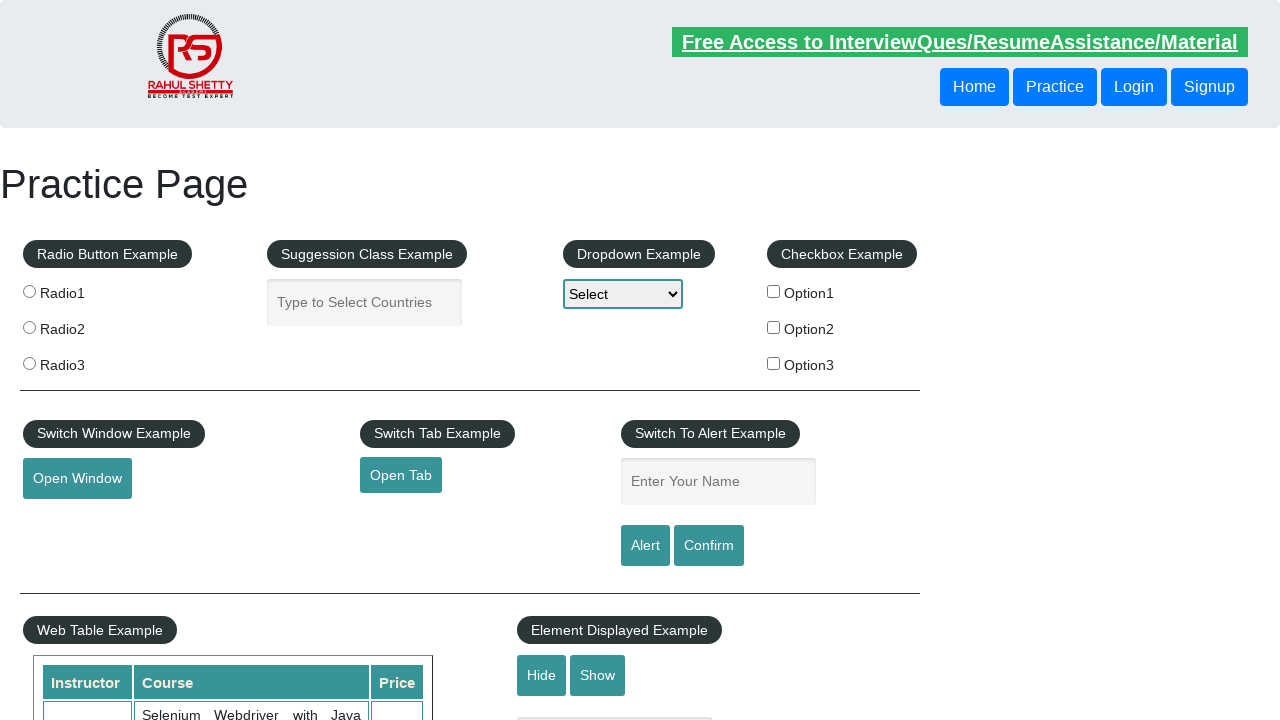

Verified displayed text element is visible
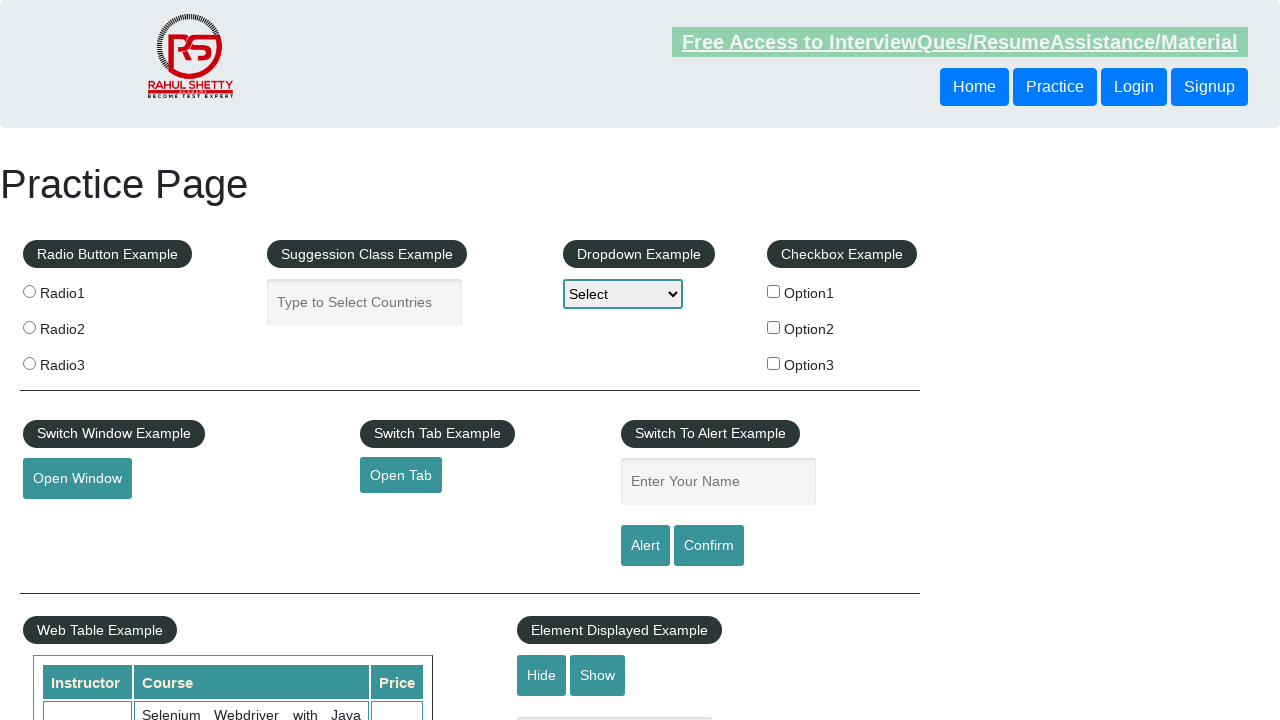

Clicked hide button to hide the element at (542, 675) on #hide-textbox
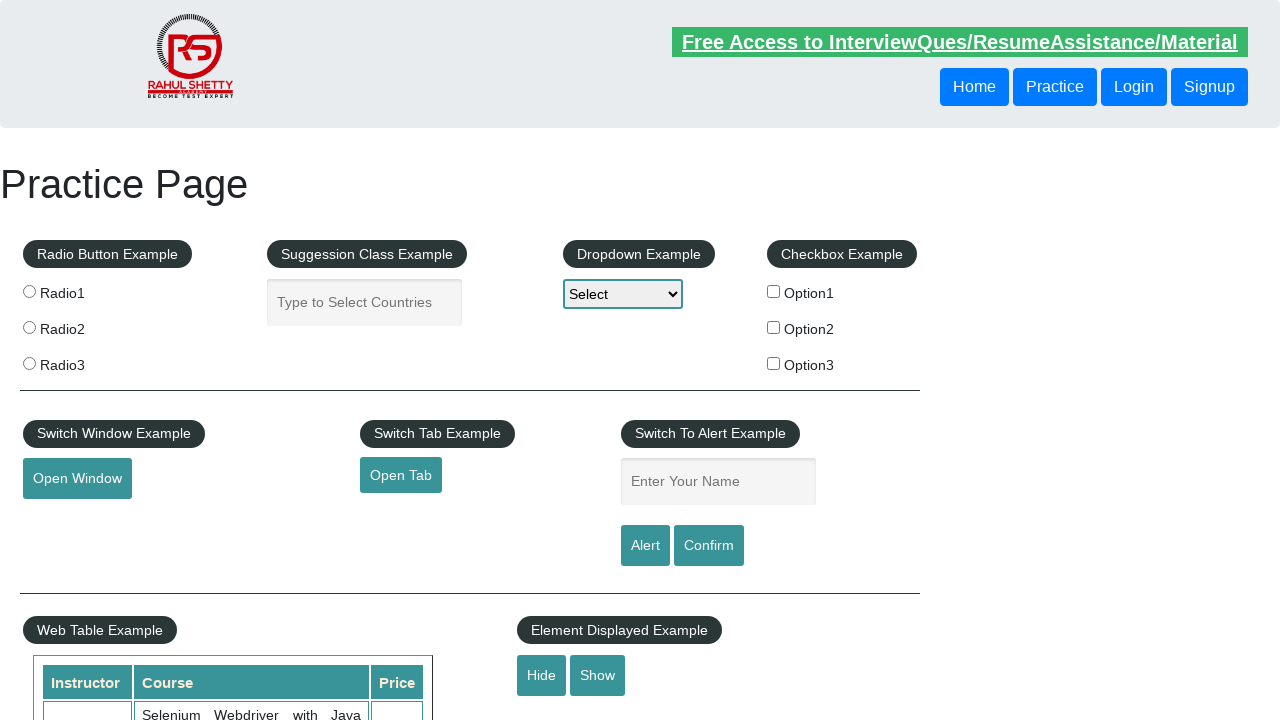

Verified displayed text element is now hidden
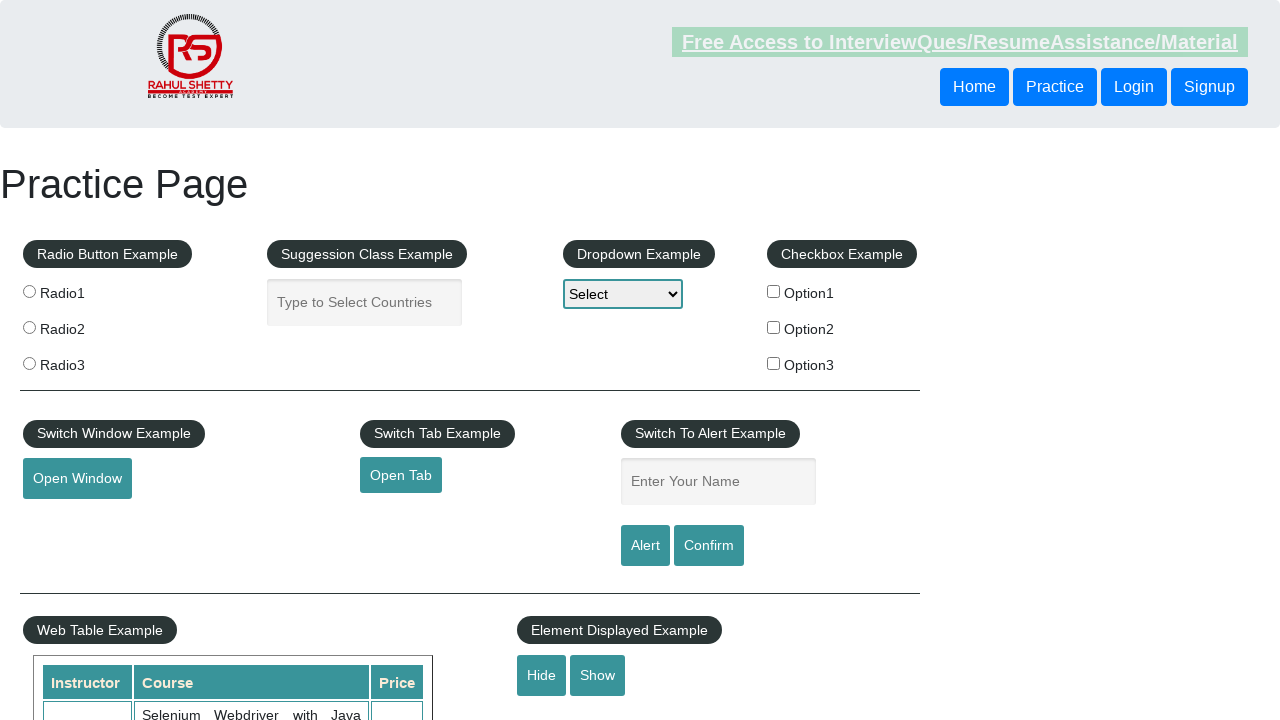

Clicked show button to display the element again at (598, 675) on #show-textbox
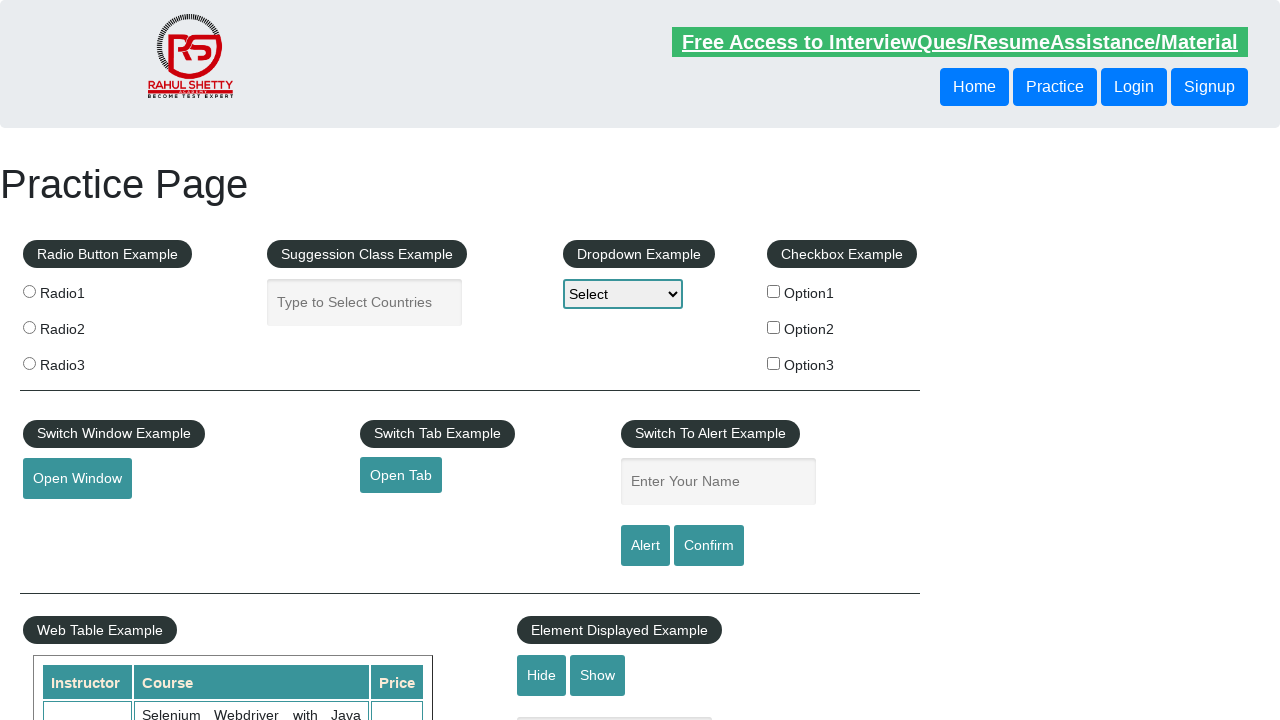

Verified displayed text element is visible again
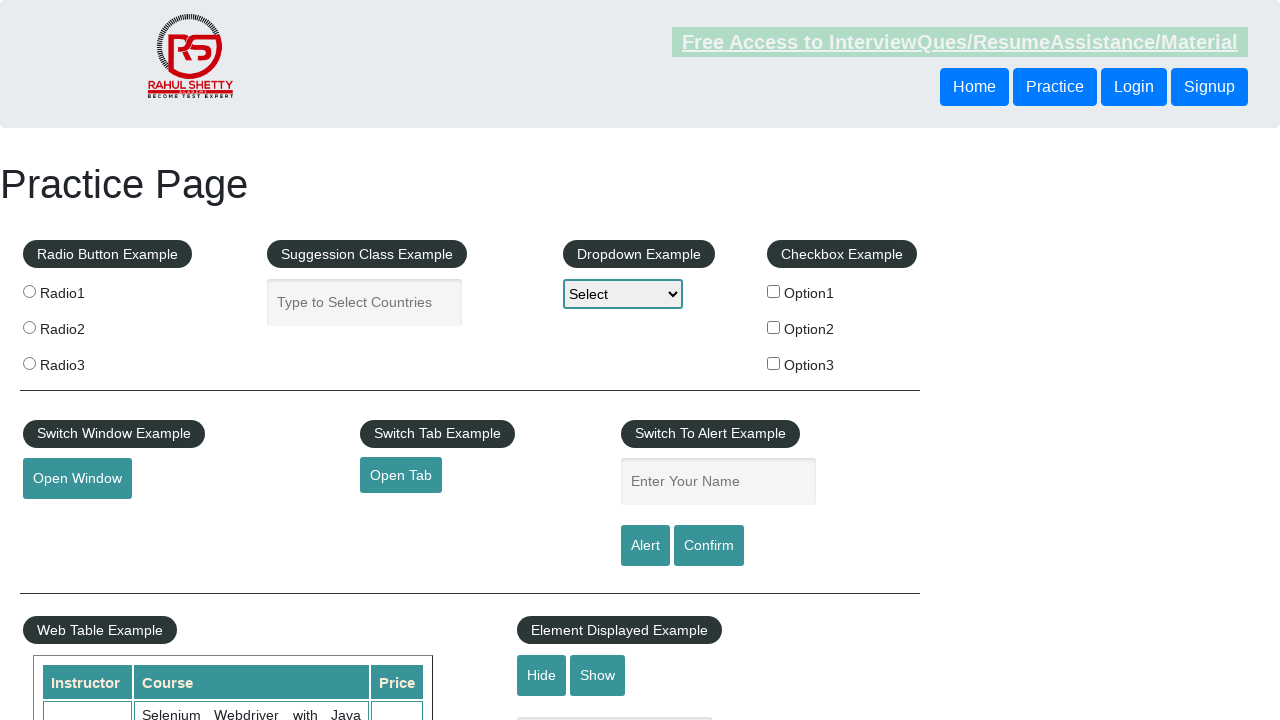

Filled name field with 'TEST_NAME' on #name
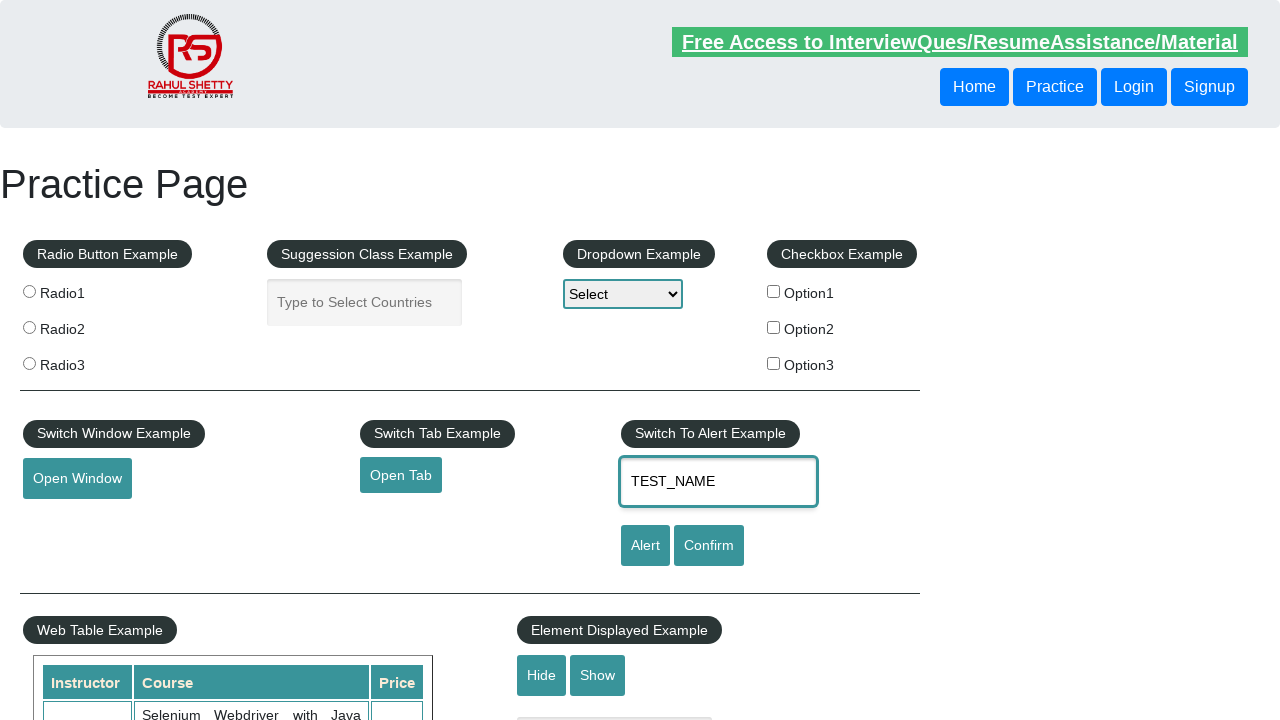

Set up dialog handler to accept dialogs
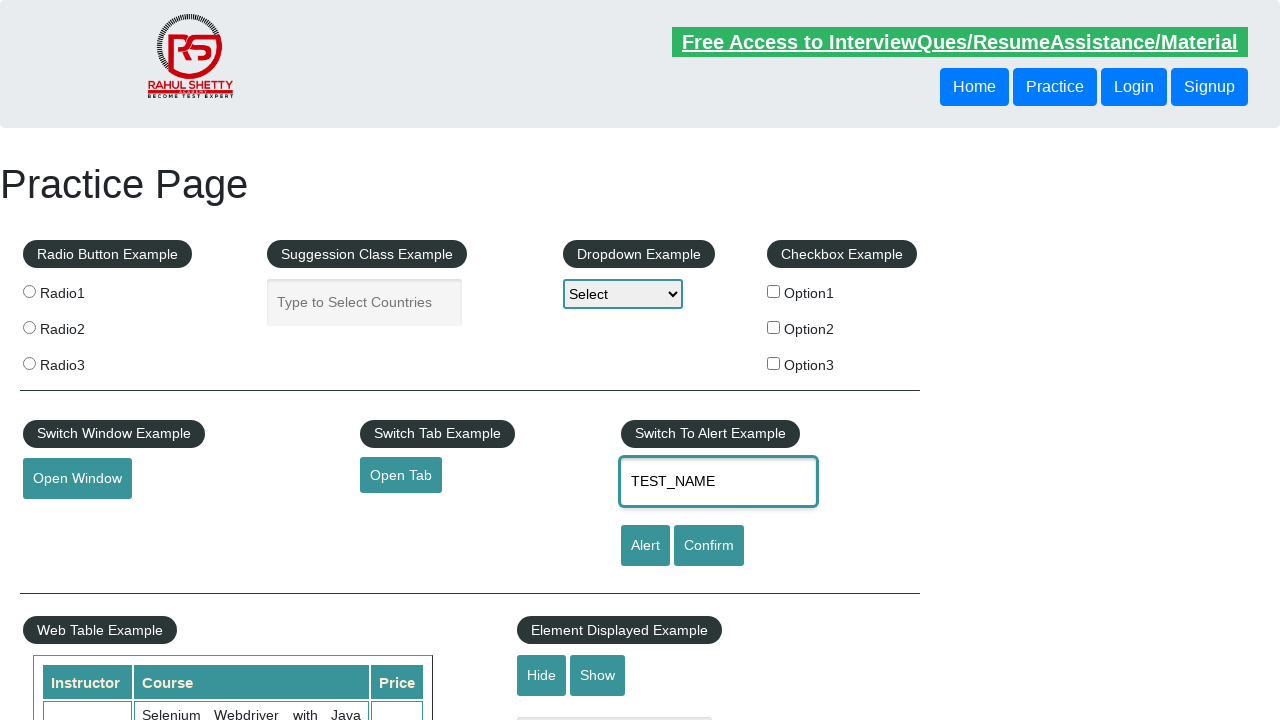

Clicked confirm button which triggered a dialog at (709, 546) on #confirmbtn
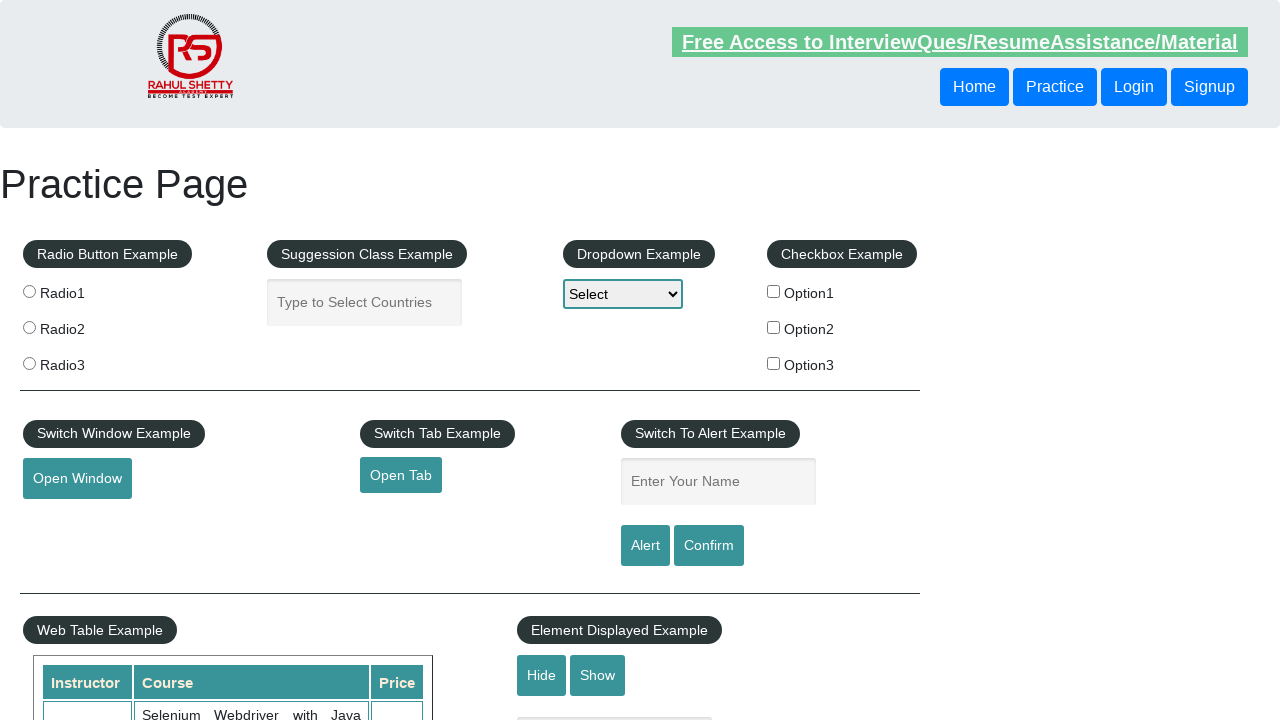

Hovered over mouse hover element at (83, 361) on #mousehover
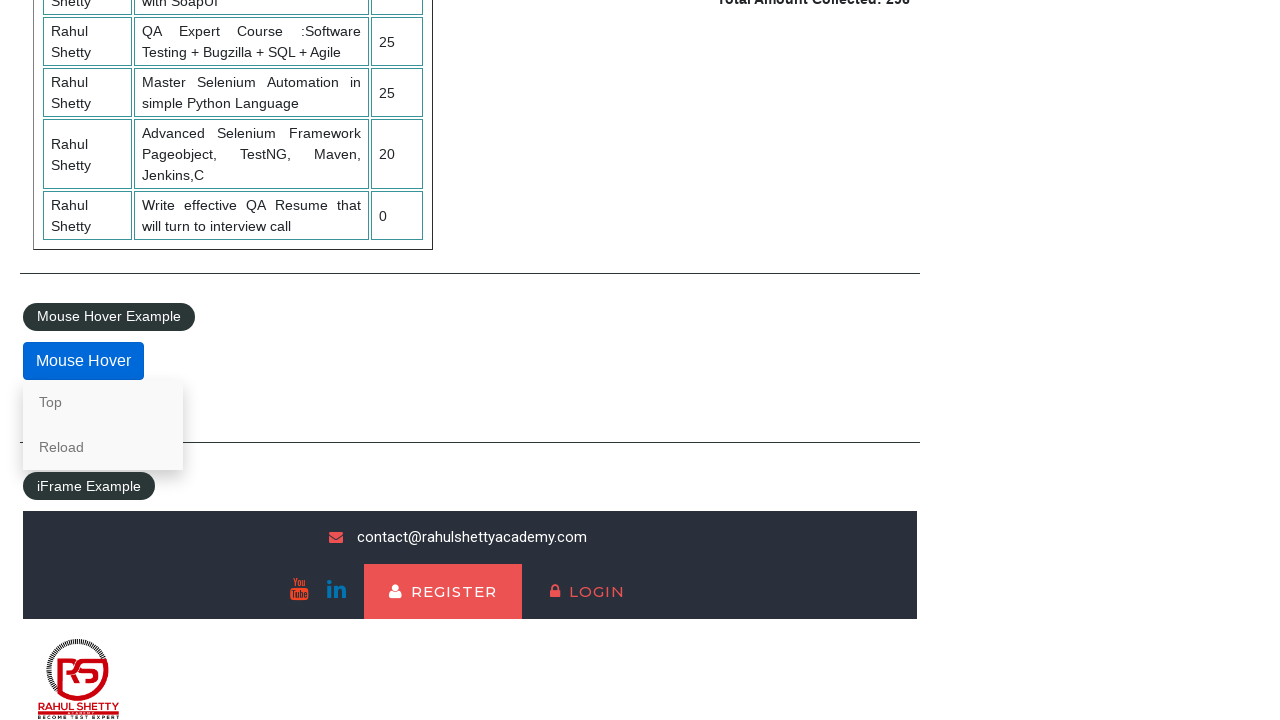

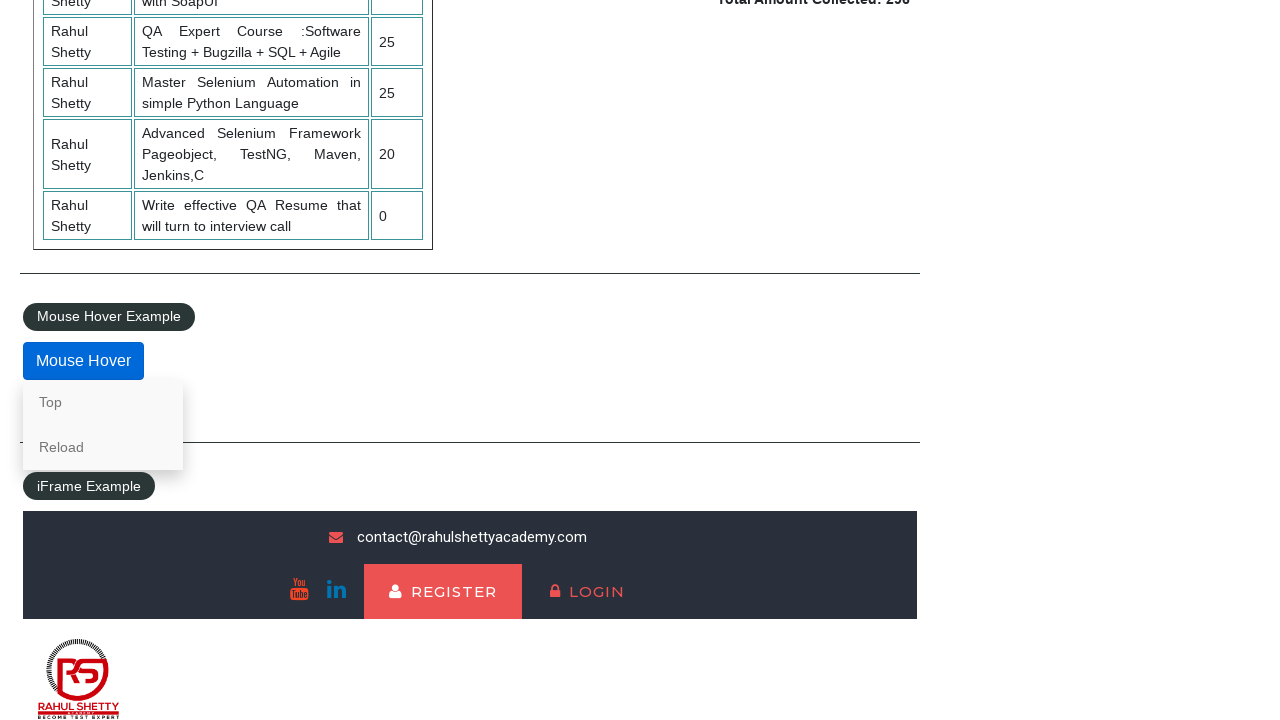